Tests dynamic form controls by interacting with checkbox selection state and input field enabled state

Starting URL: http://the-internet.herokuapp.com/dynamic_controls

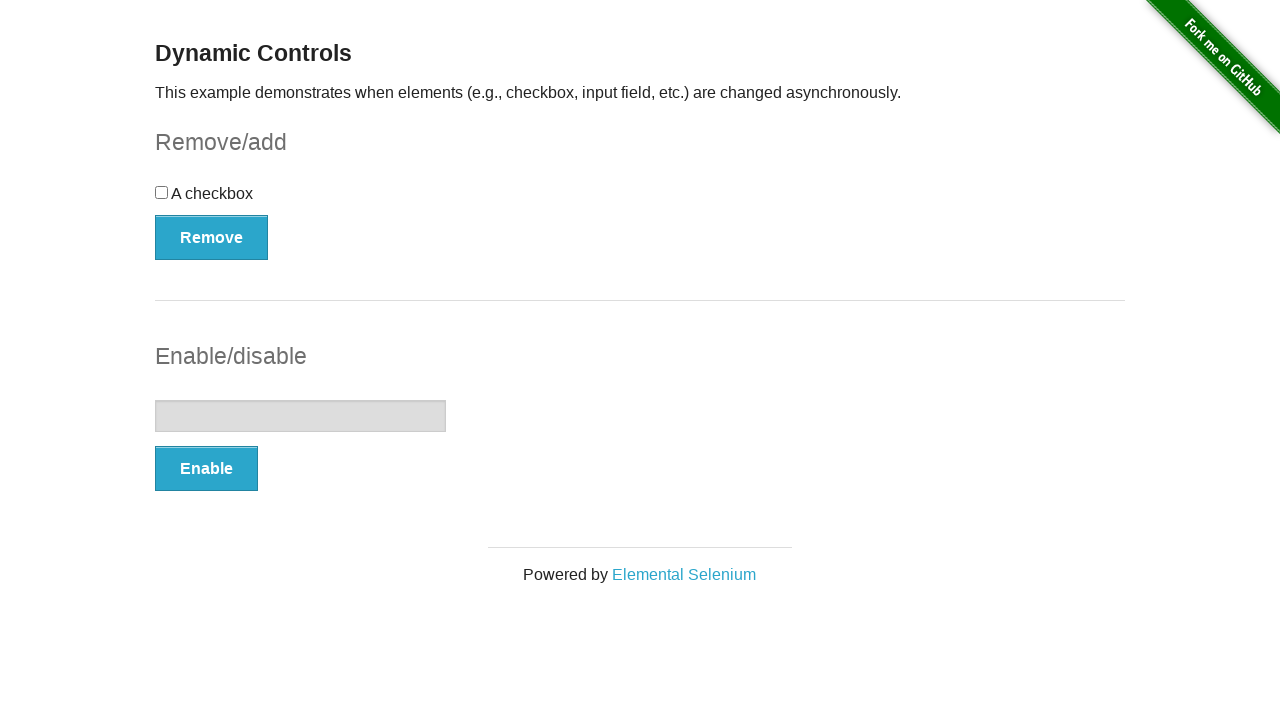

Clicked checkbox to toggle its state at (162, 192) on #checkbox input
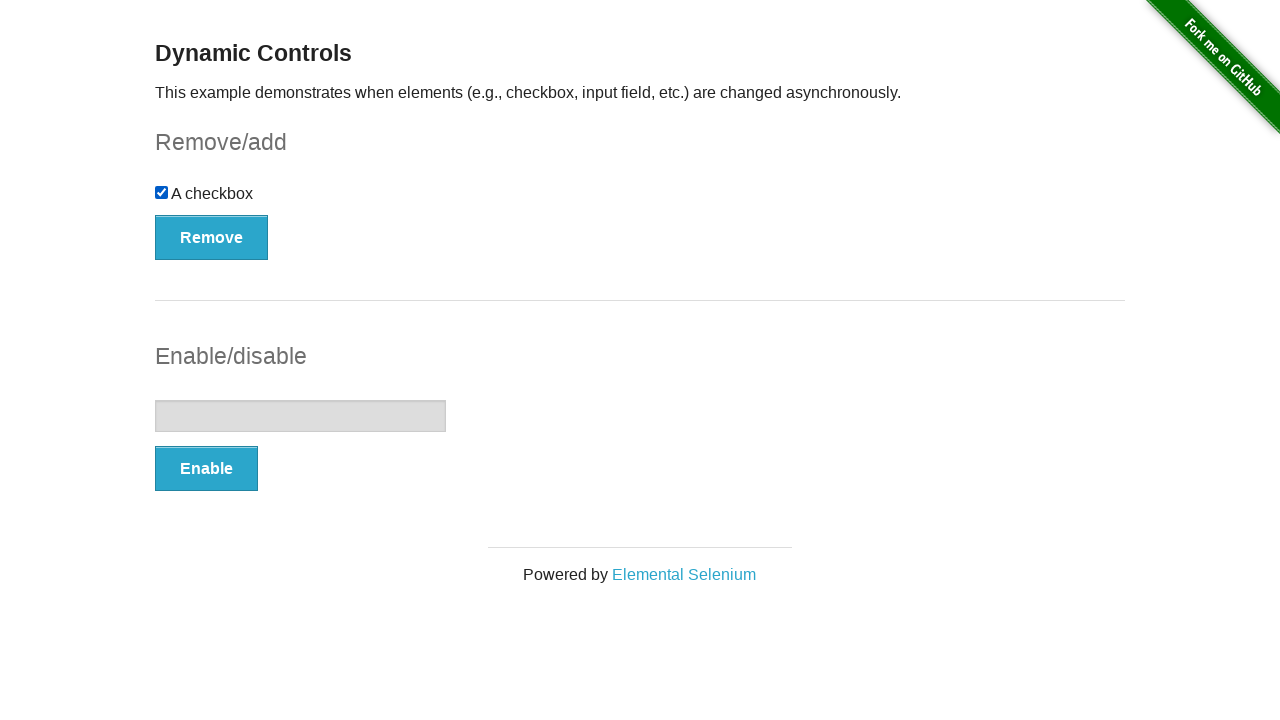

Located input field element
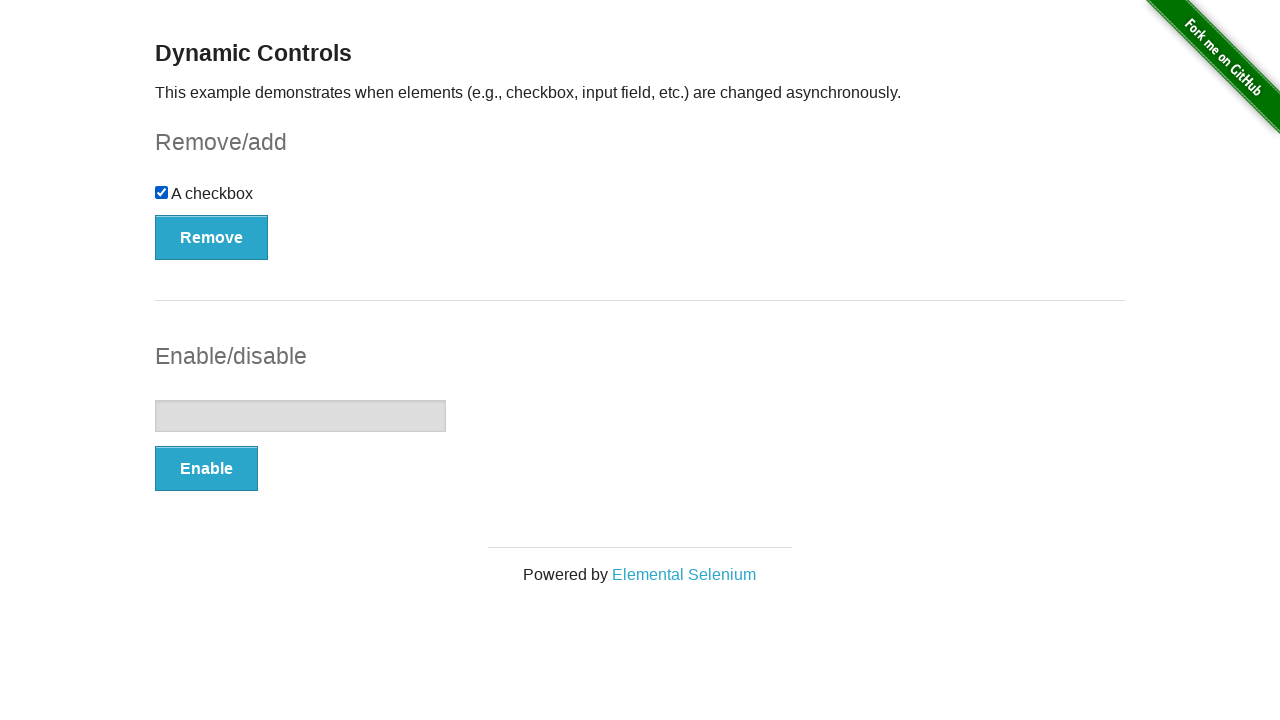

Input field is disabled
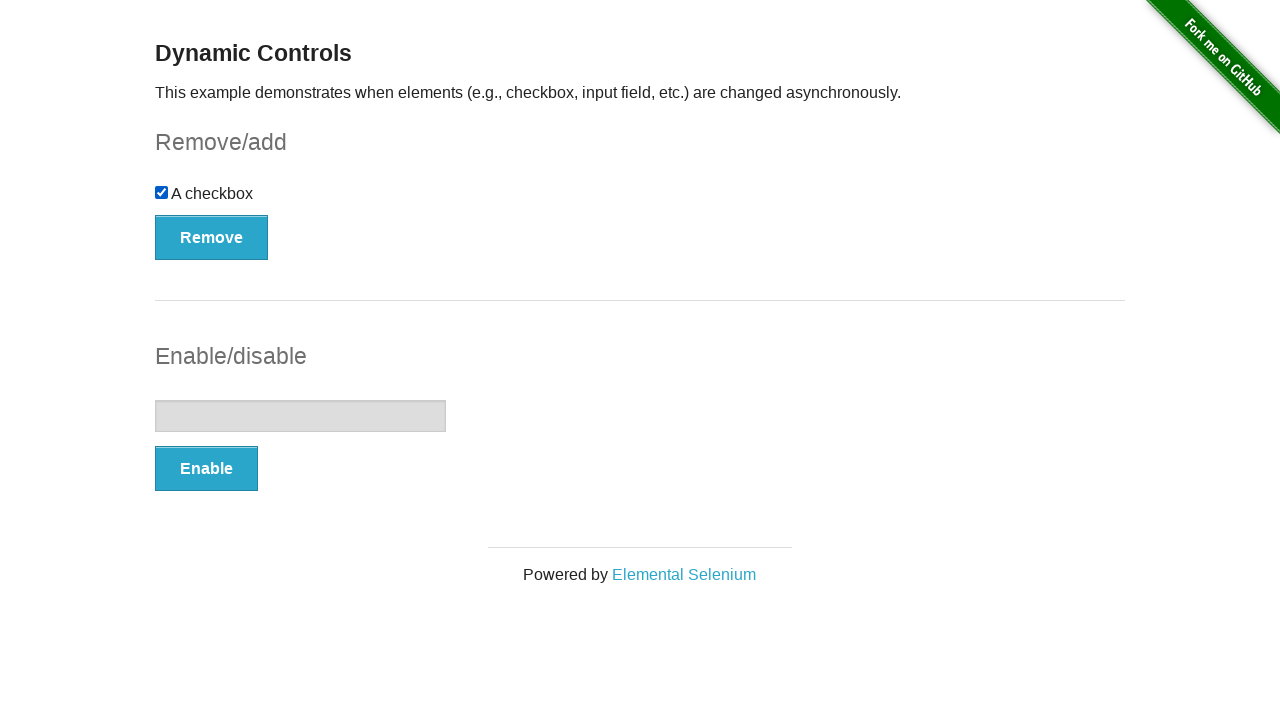

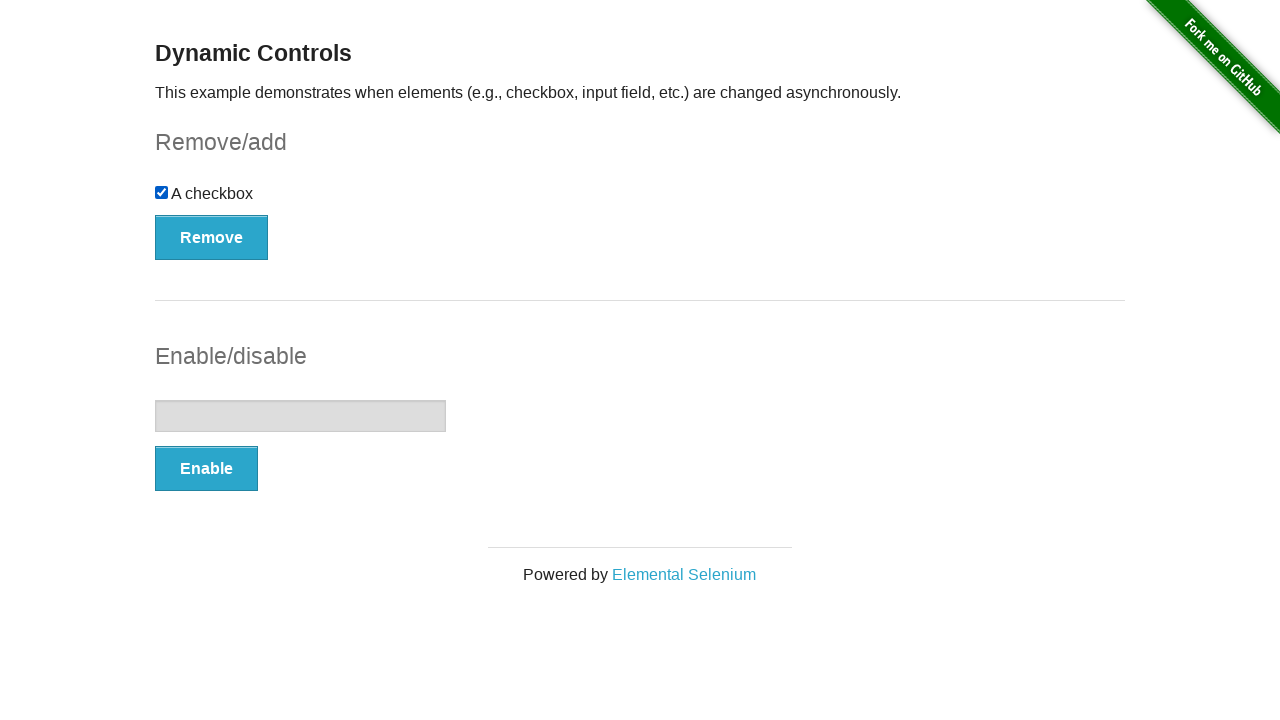